Navigates through a driving test practice quiz by clicking to show question details and advancing to the next question, demonstrating quiz navigation functionality.

Starting URL: http://www.jiakaobaodian.com/mnks/exercise/0-car-kemu1.html?id=800000

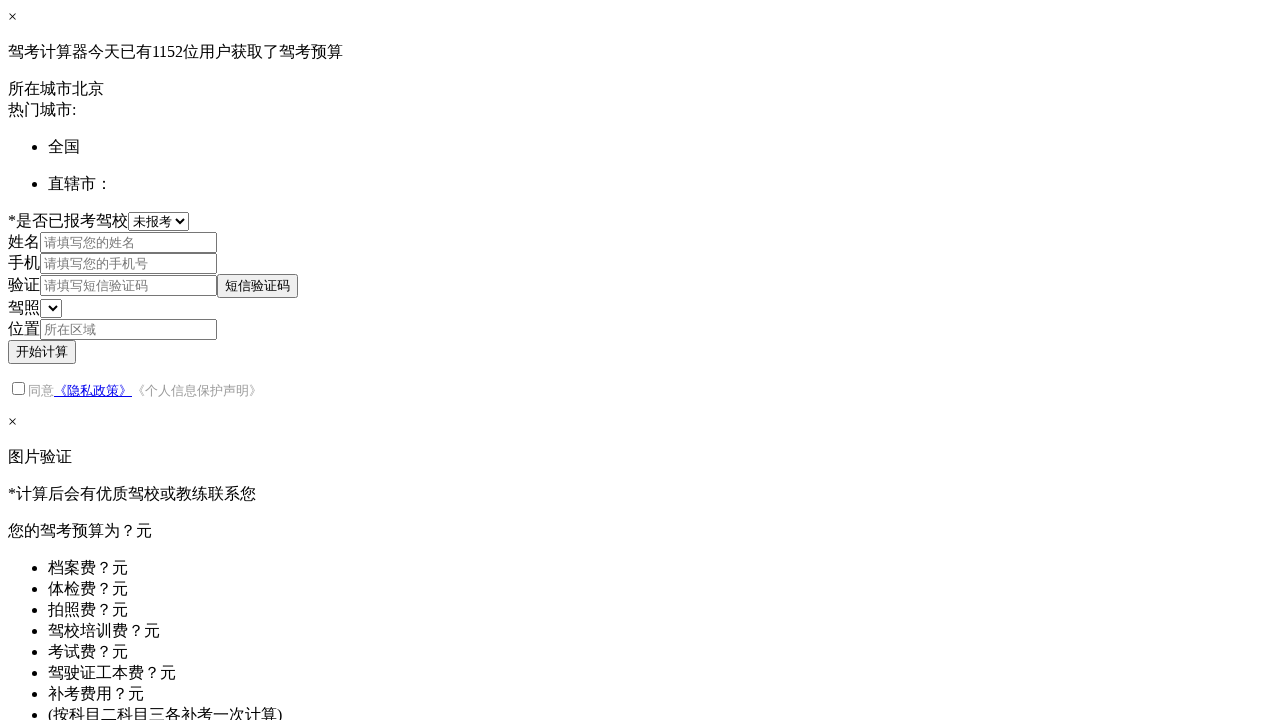

Scrolled down to make buttons visible
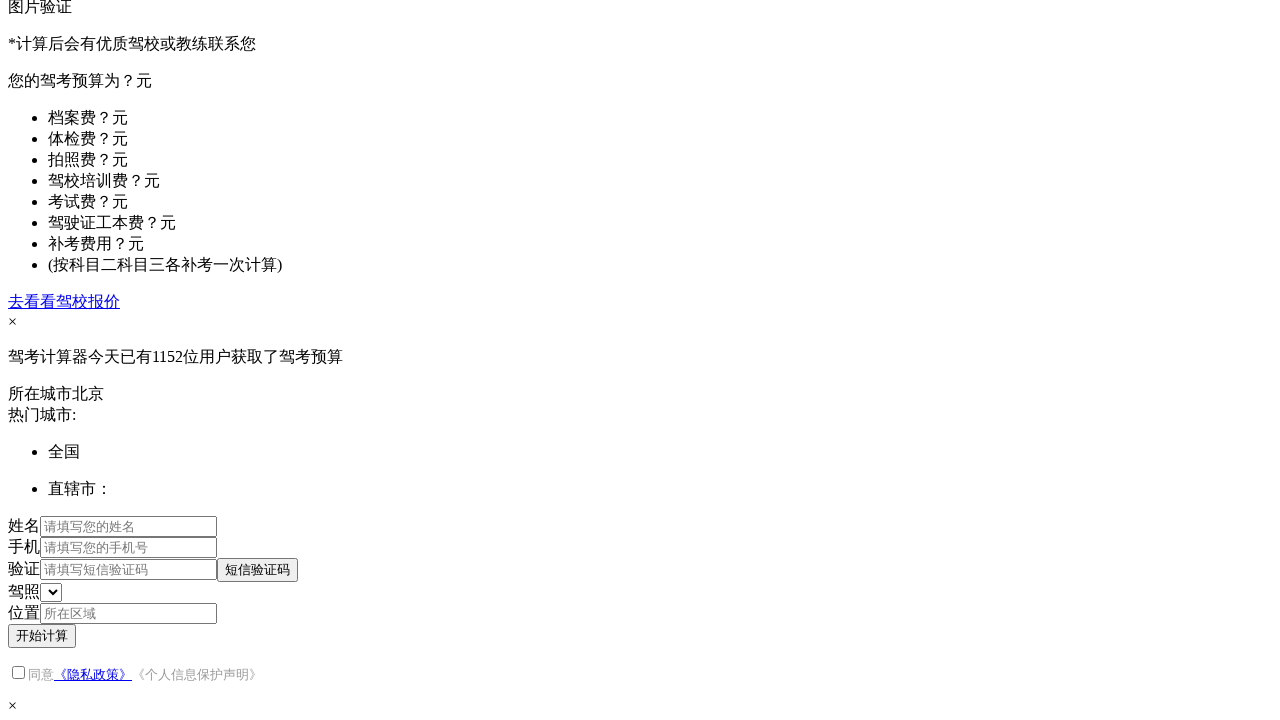

Waited 1000ms for page to load
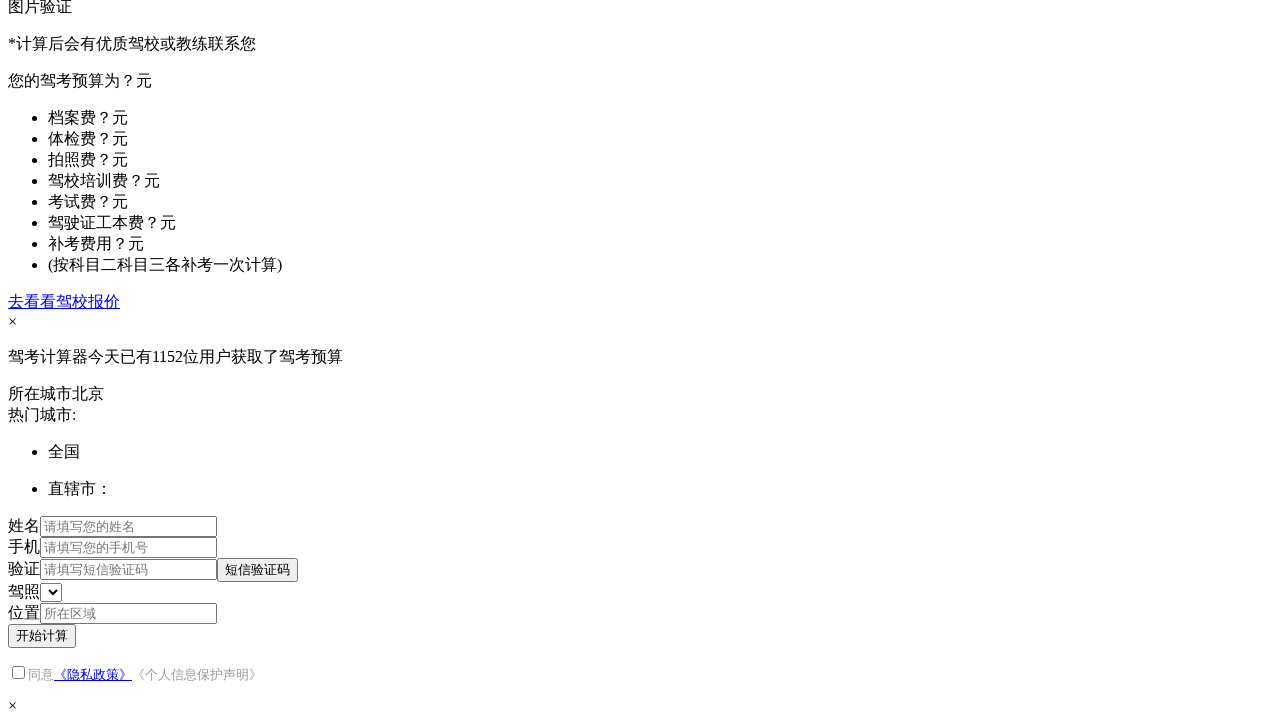

Clicked 'show details' button to reveal answer explanation at (233, 360) on button[ref="xiangqing"]
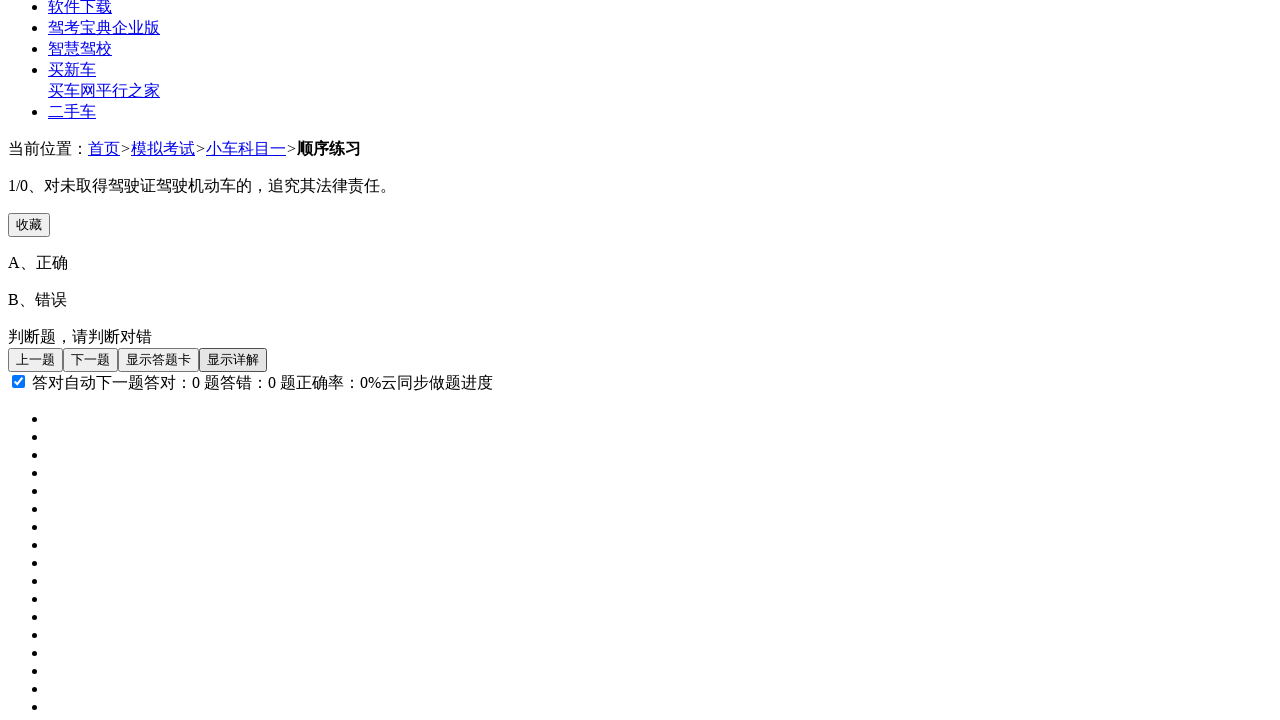

Waited 1000ms for details to load
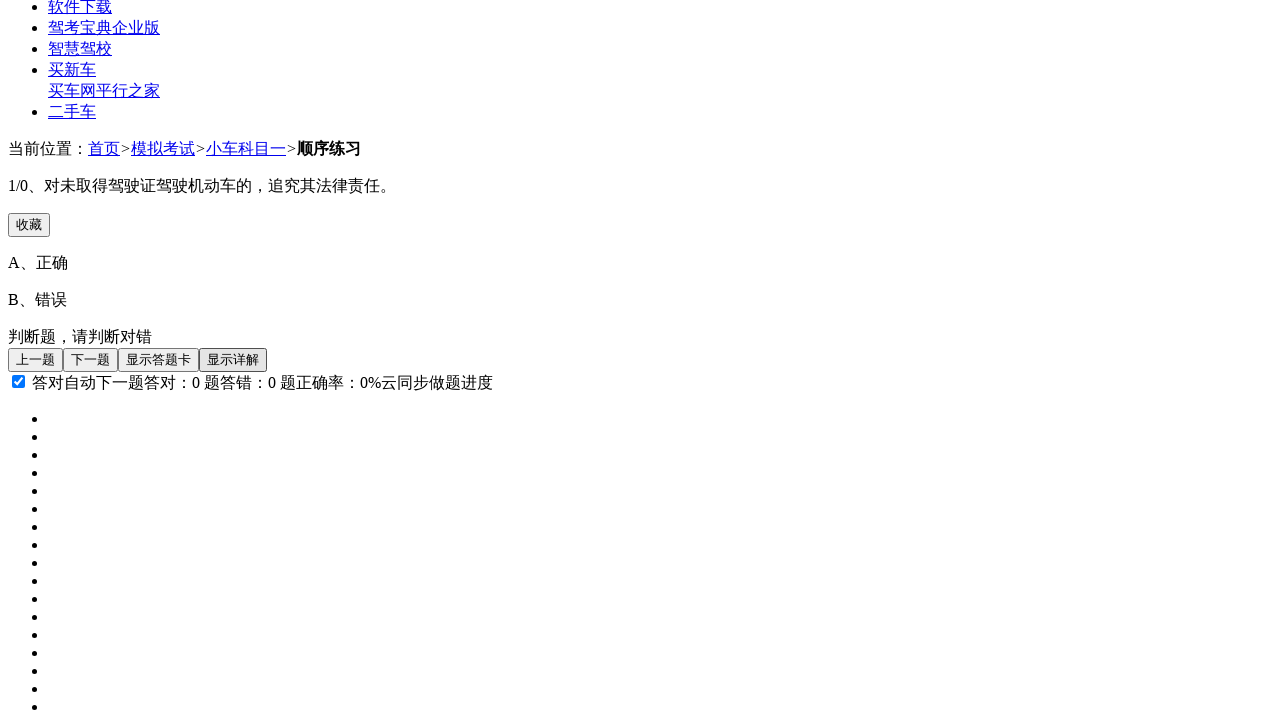

Question content became visible
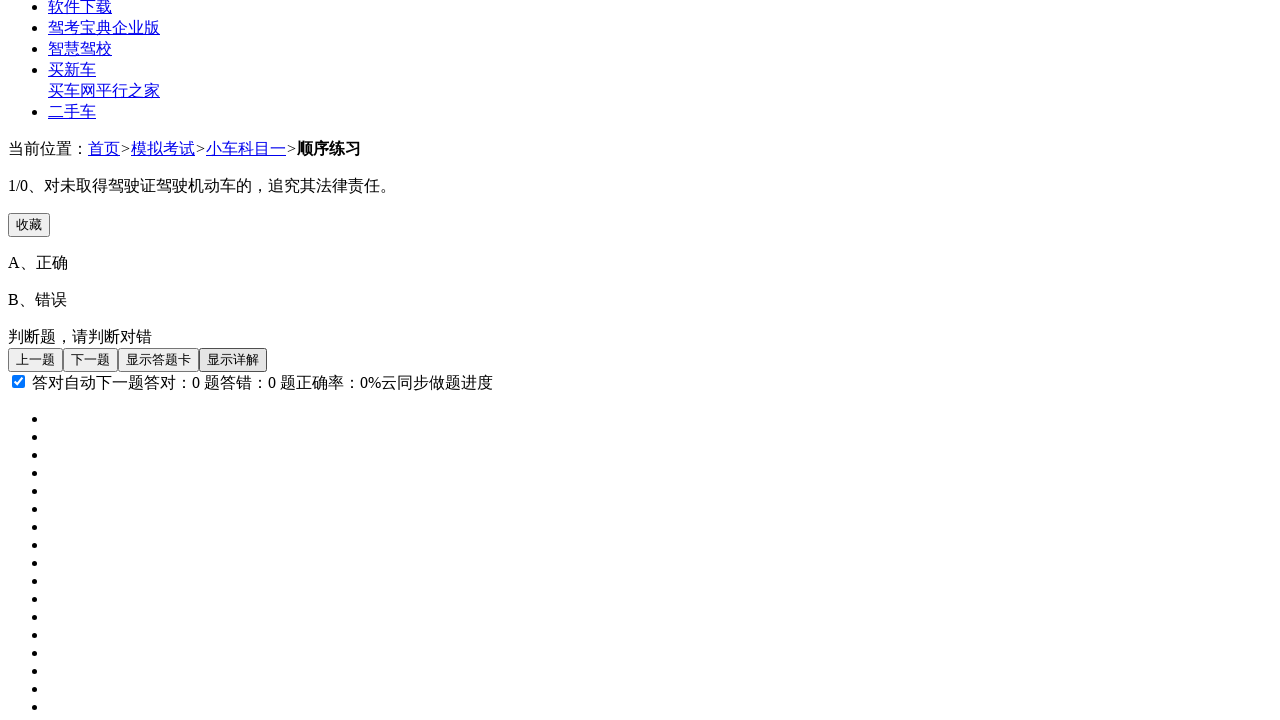

Clicked next button to advance to the next question at (90, 360) on button[ref="next"]
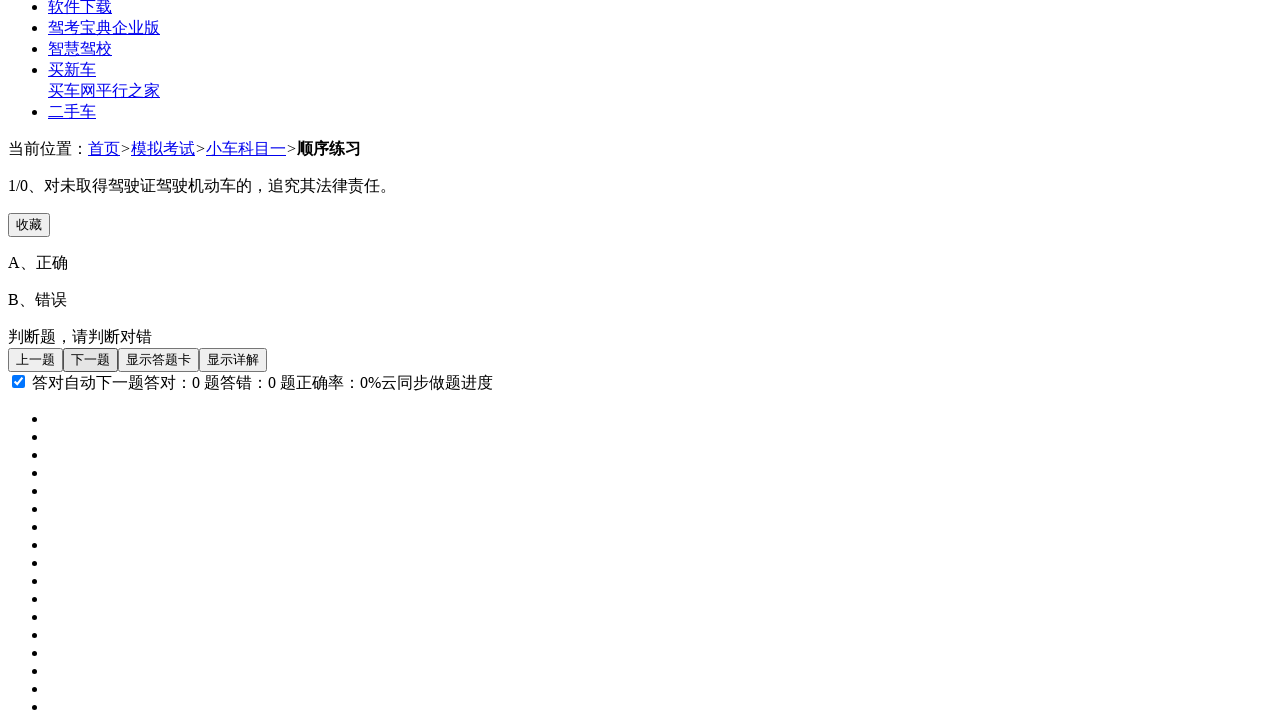

Next question loaded successfully
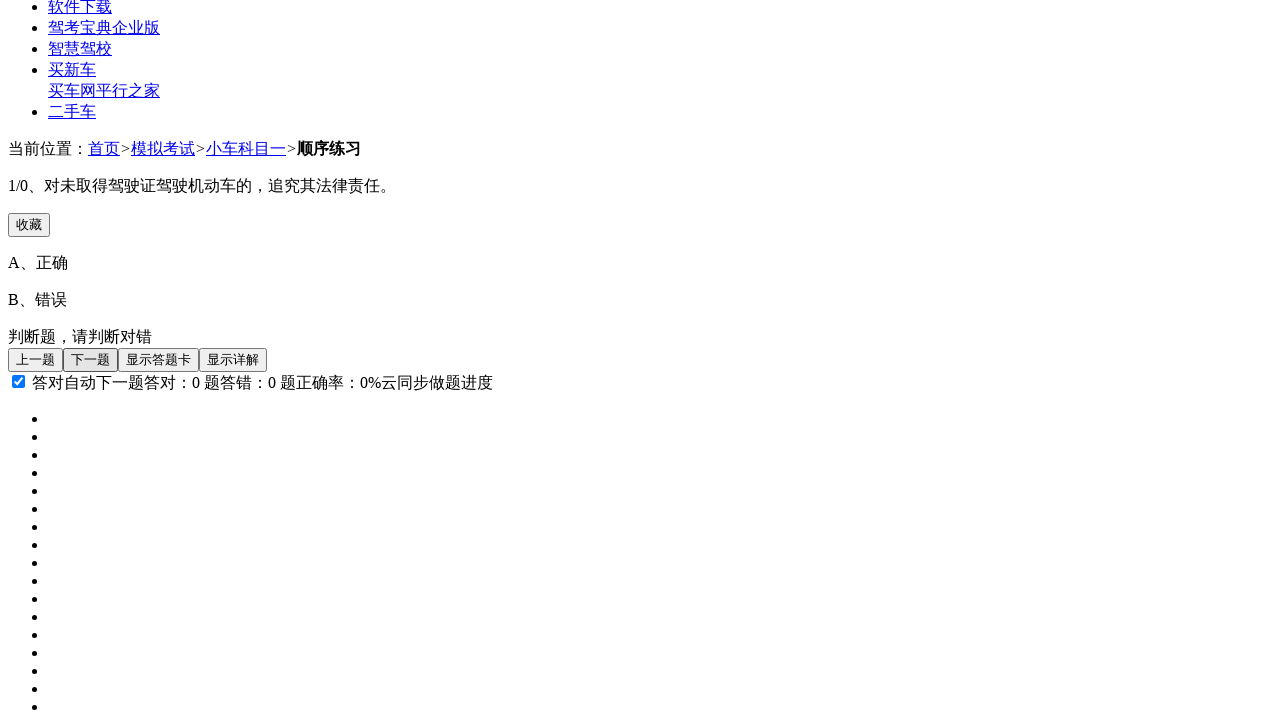

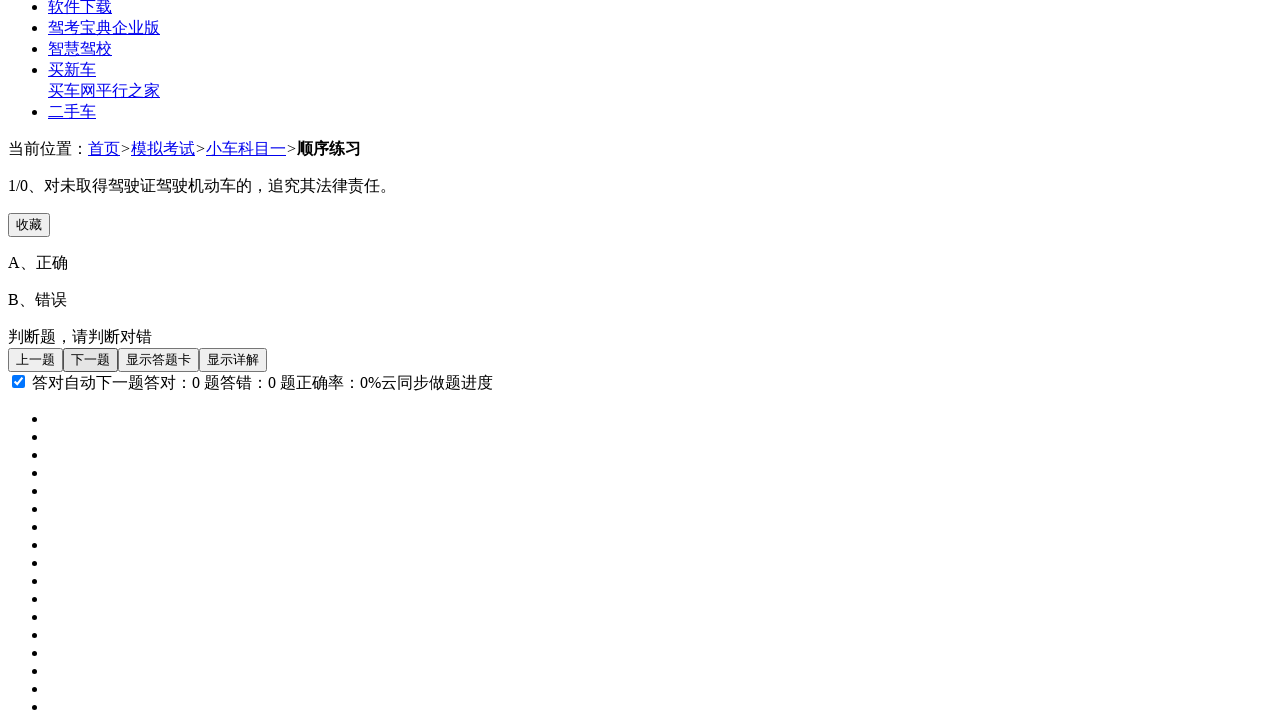